Tests file upload functionality by selecting a file using the file input and clicking the upload button

Starting URL: https://practice.expandtesting.com/upload

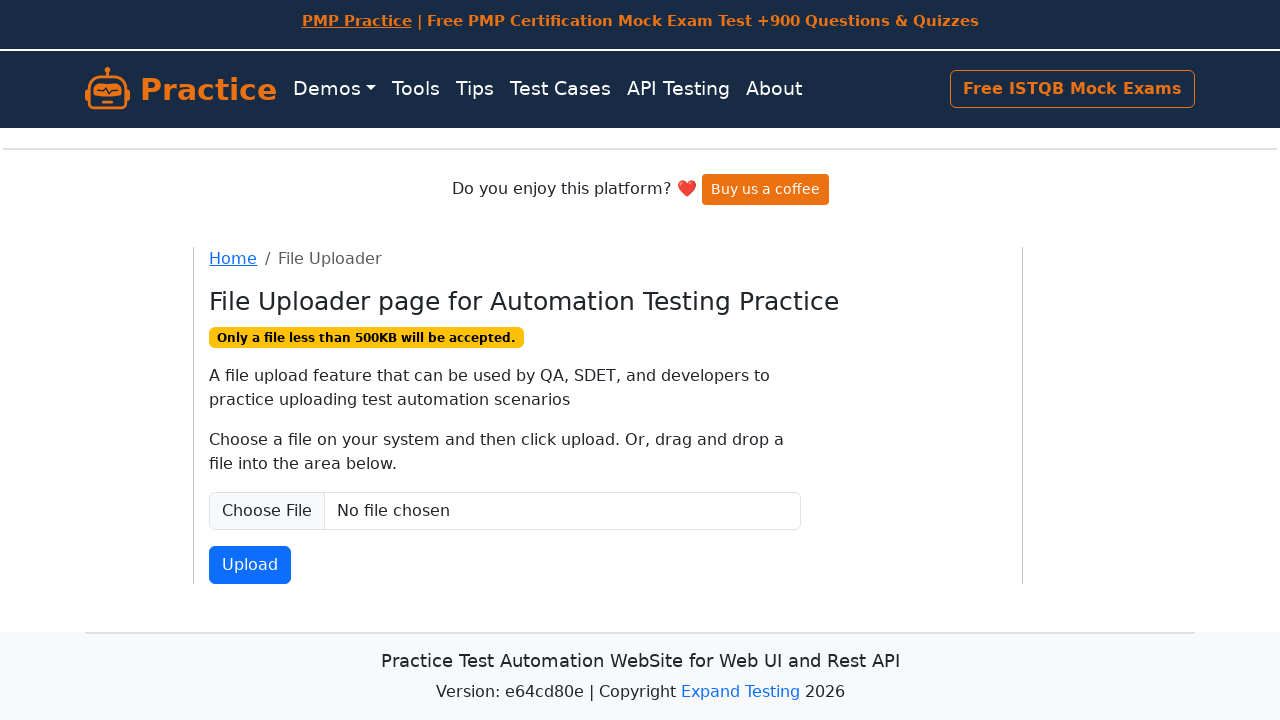

Scrolled to bottom of page
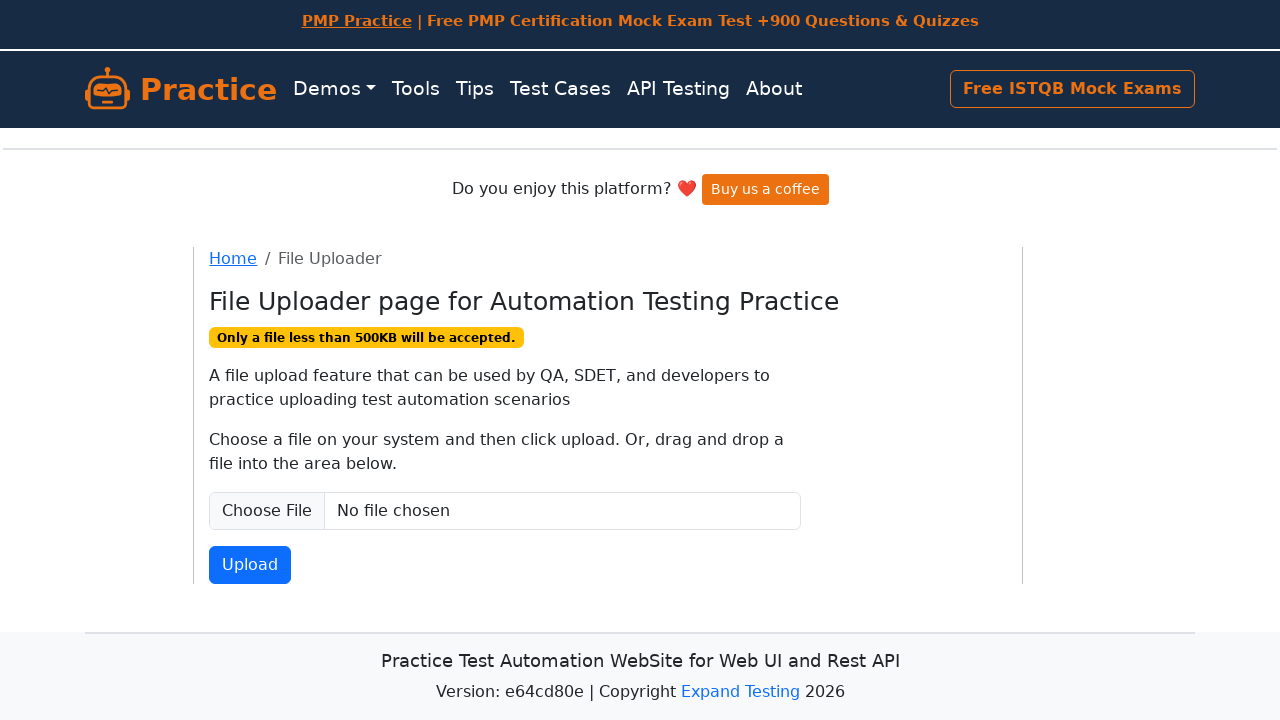

Created temporary test file for upload
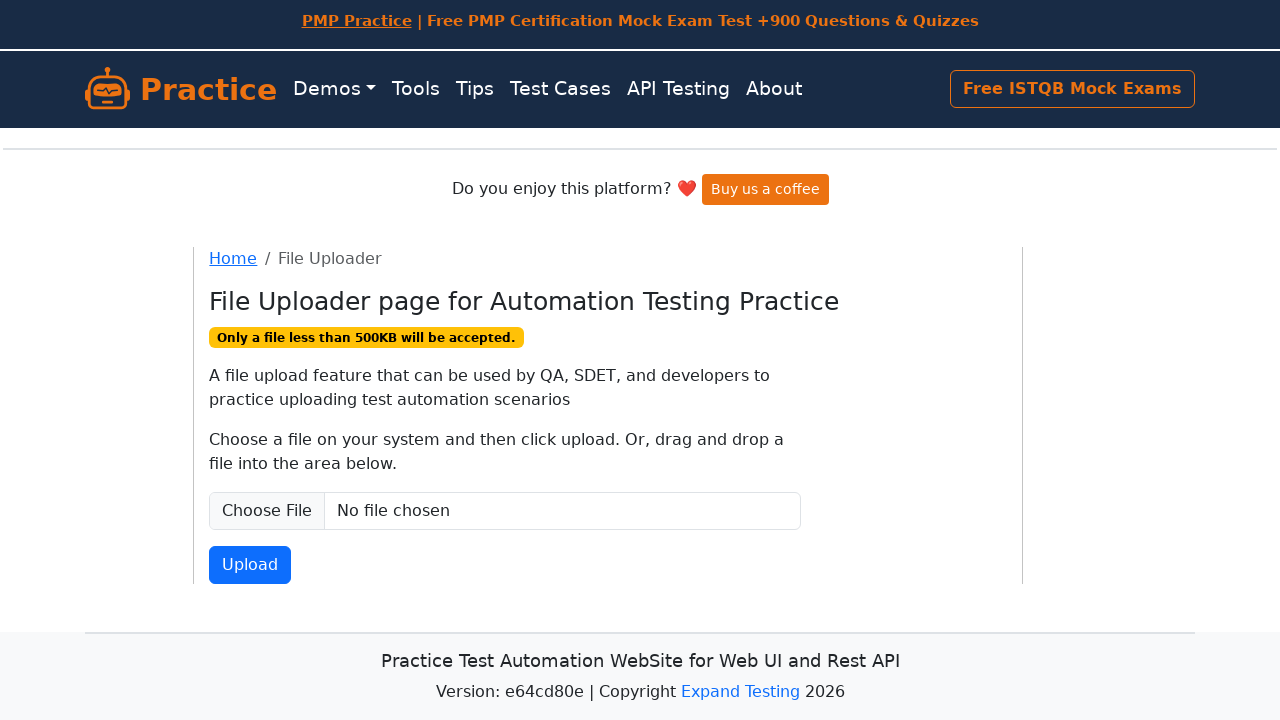

Selected file for upload using file input
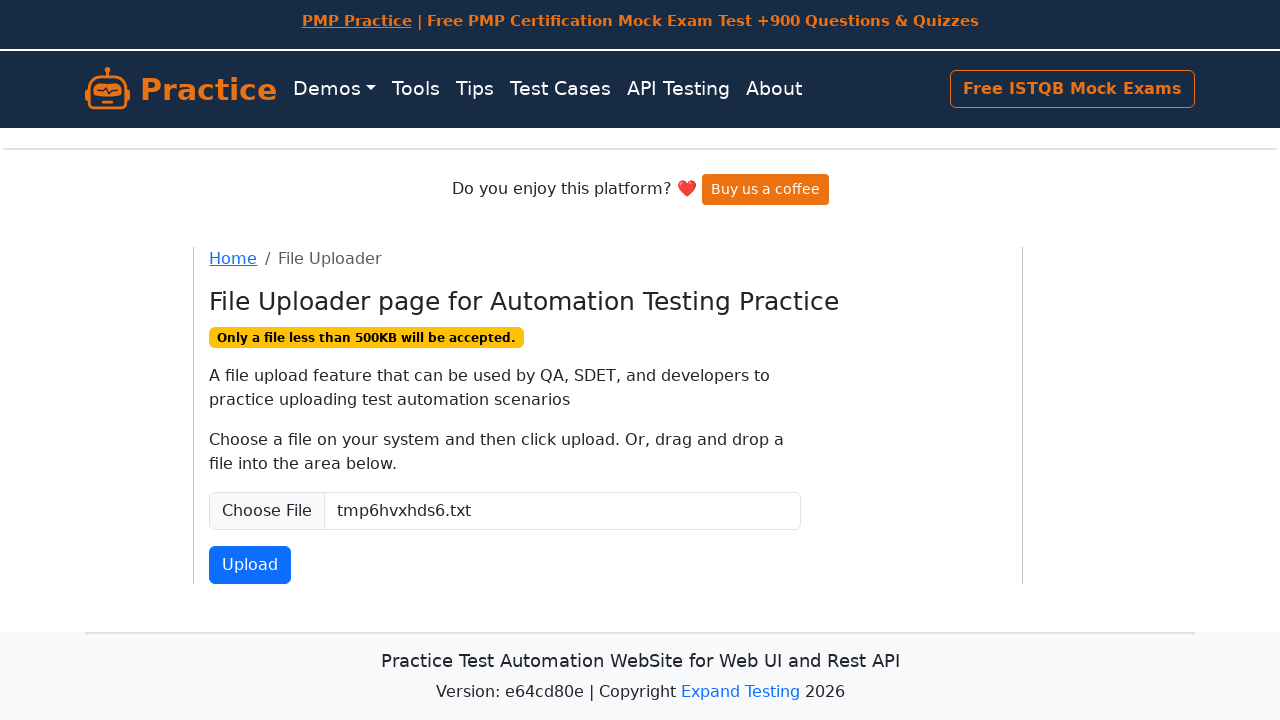

Clicked upload button at (250, 565) on button#fileSubmit
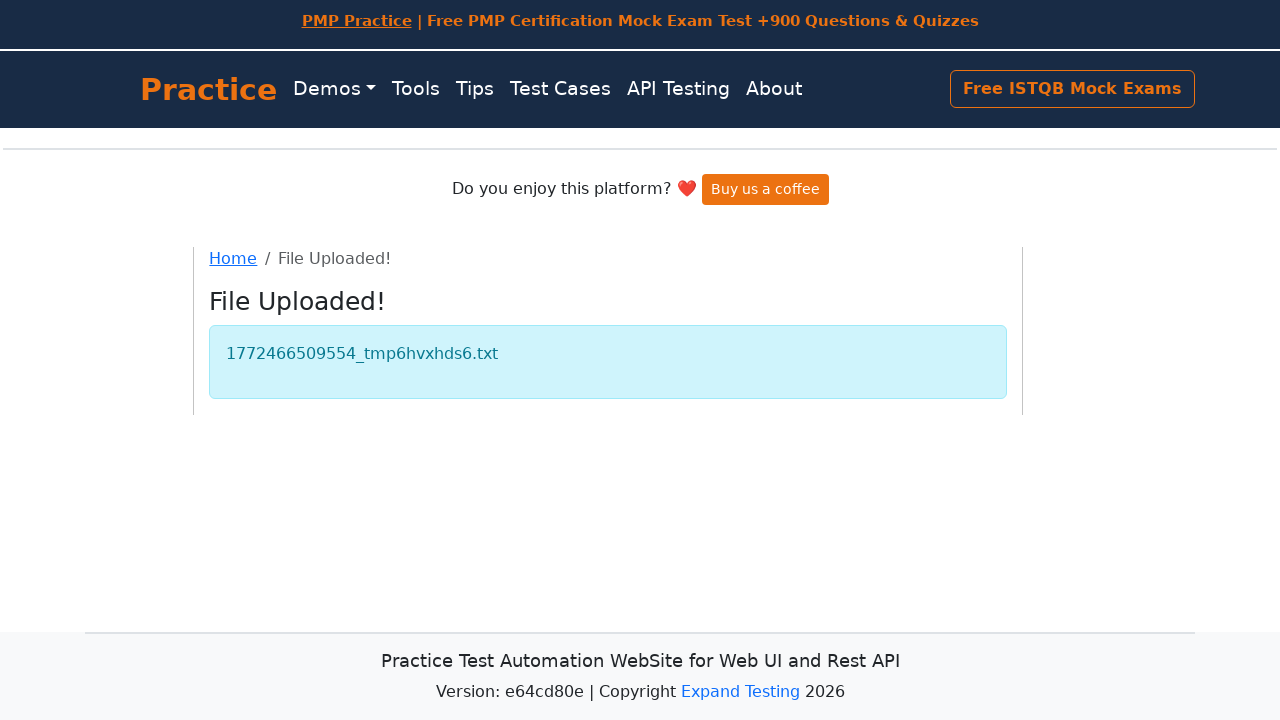

File upload completed successfully
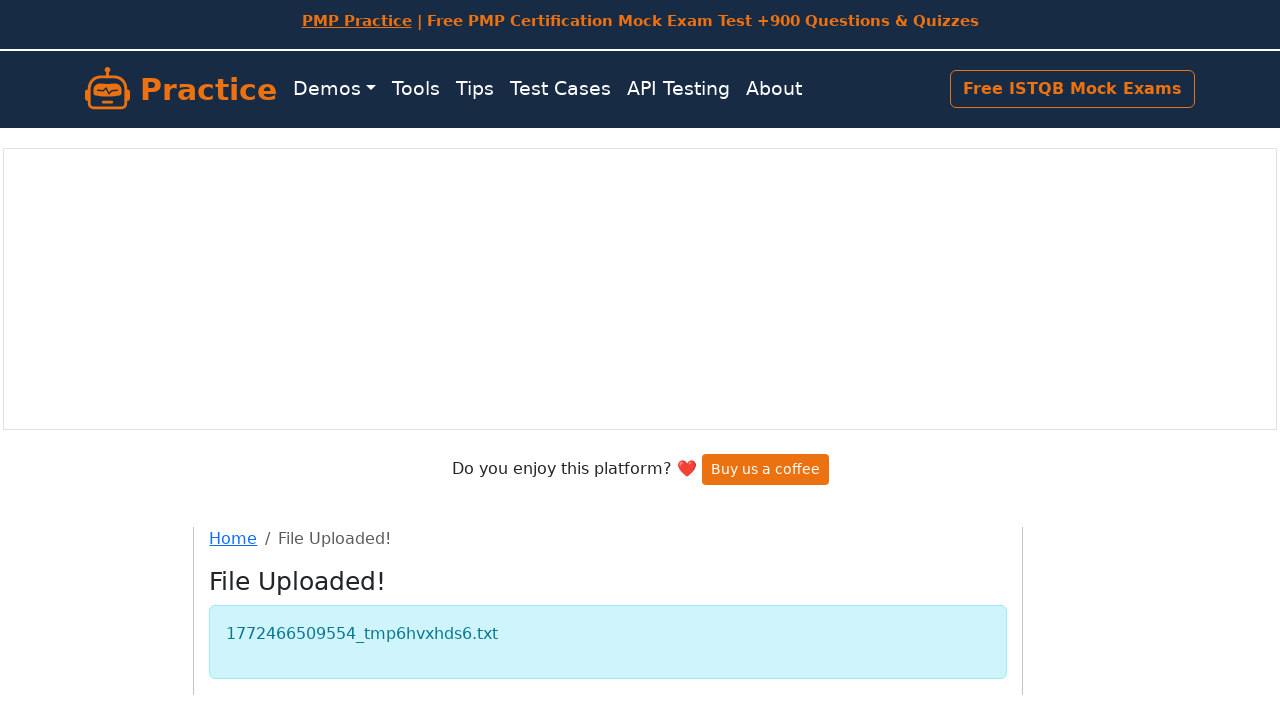

Cleaned up temporary test file
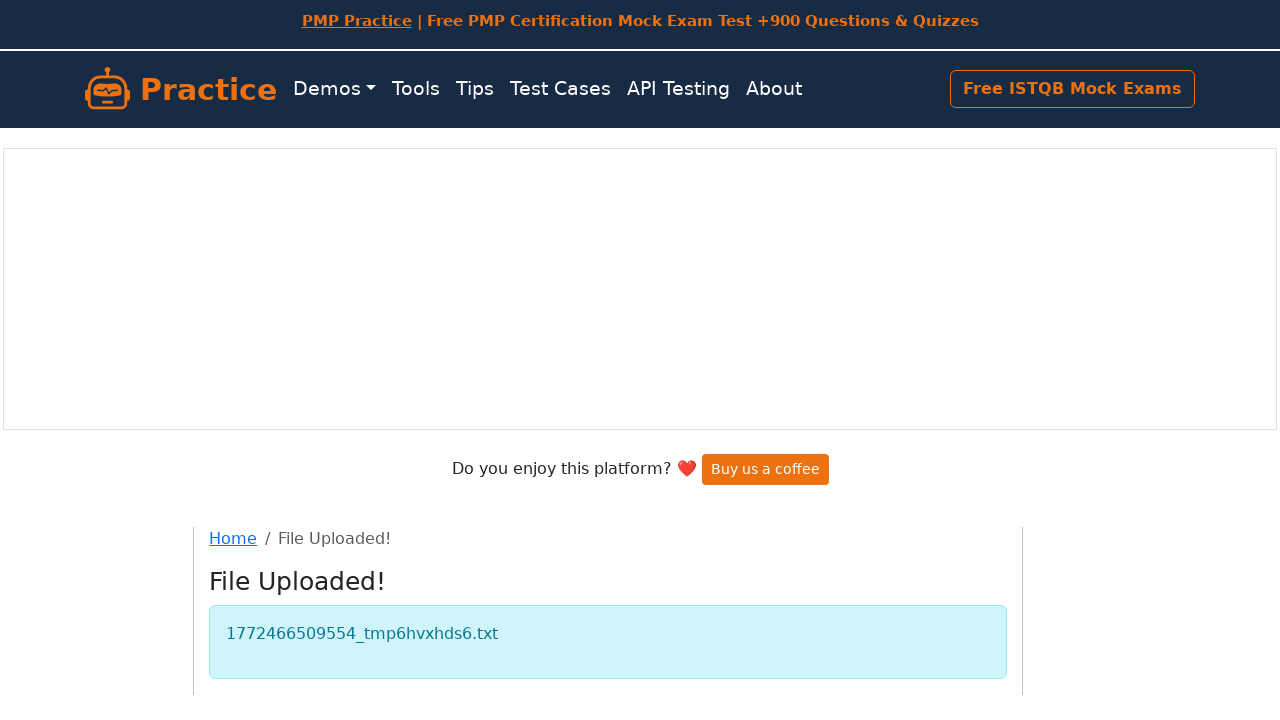

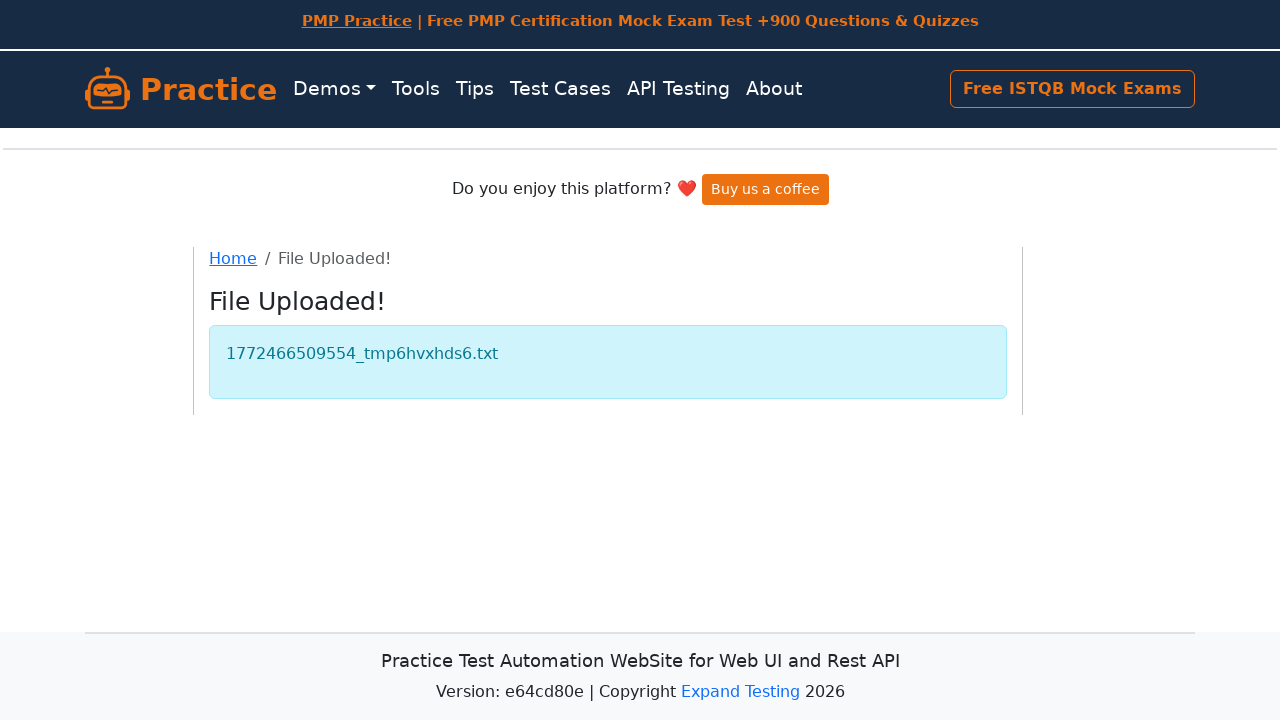